Navigates to the Juejin tech blog homepage and verifies the page loads successfully by waiting for the page to be ready.

Starting URL: https://juejin.cn/

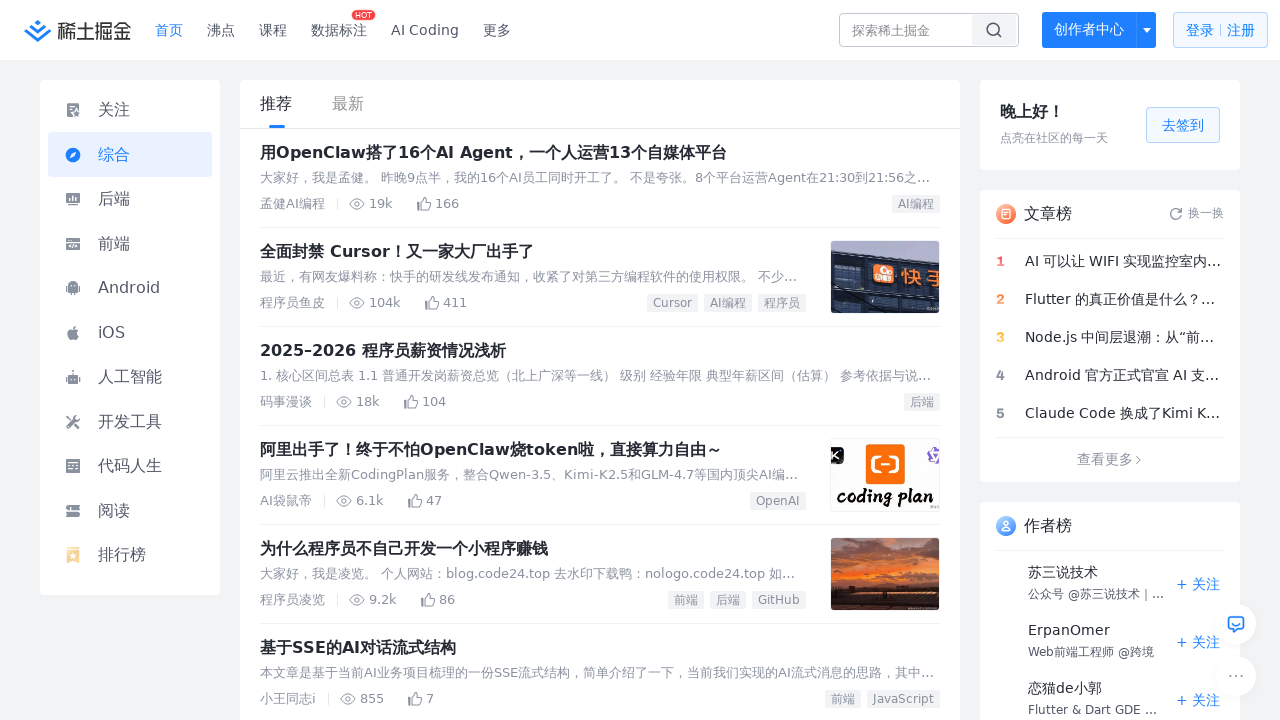

Waited for page network to be idle
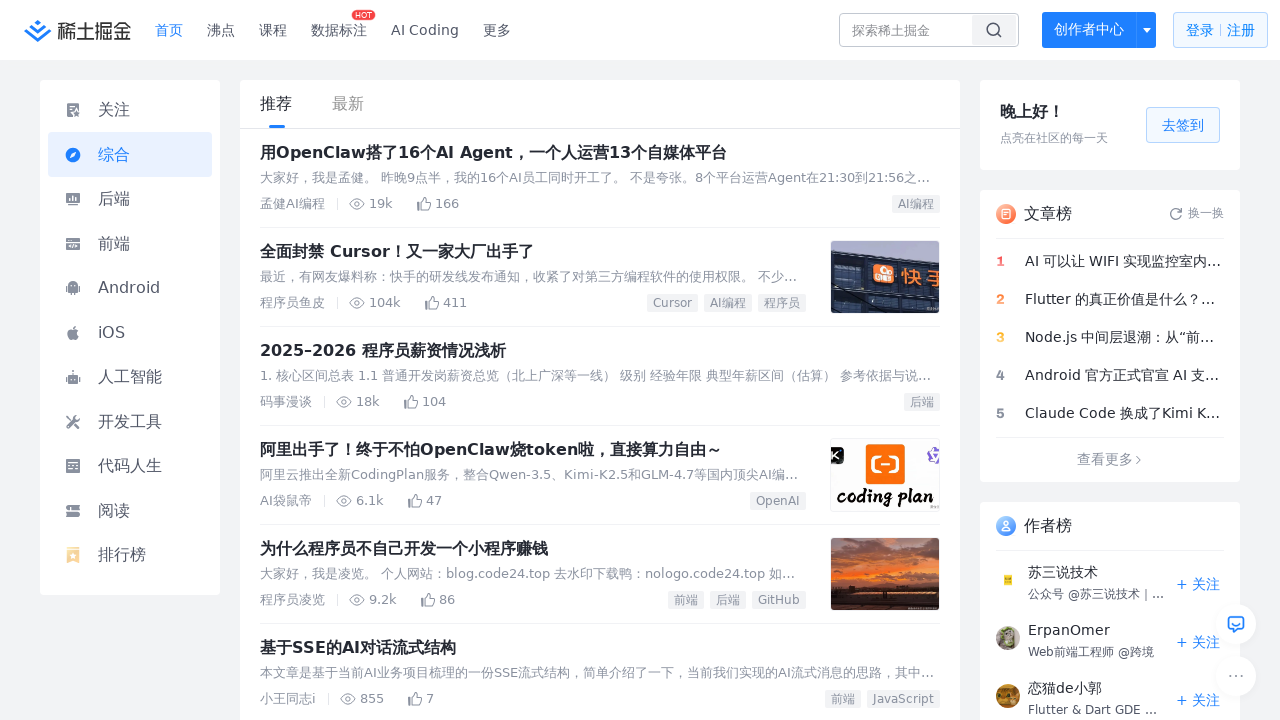

Verified body element is present on Juejin homepage
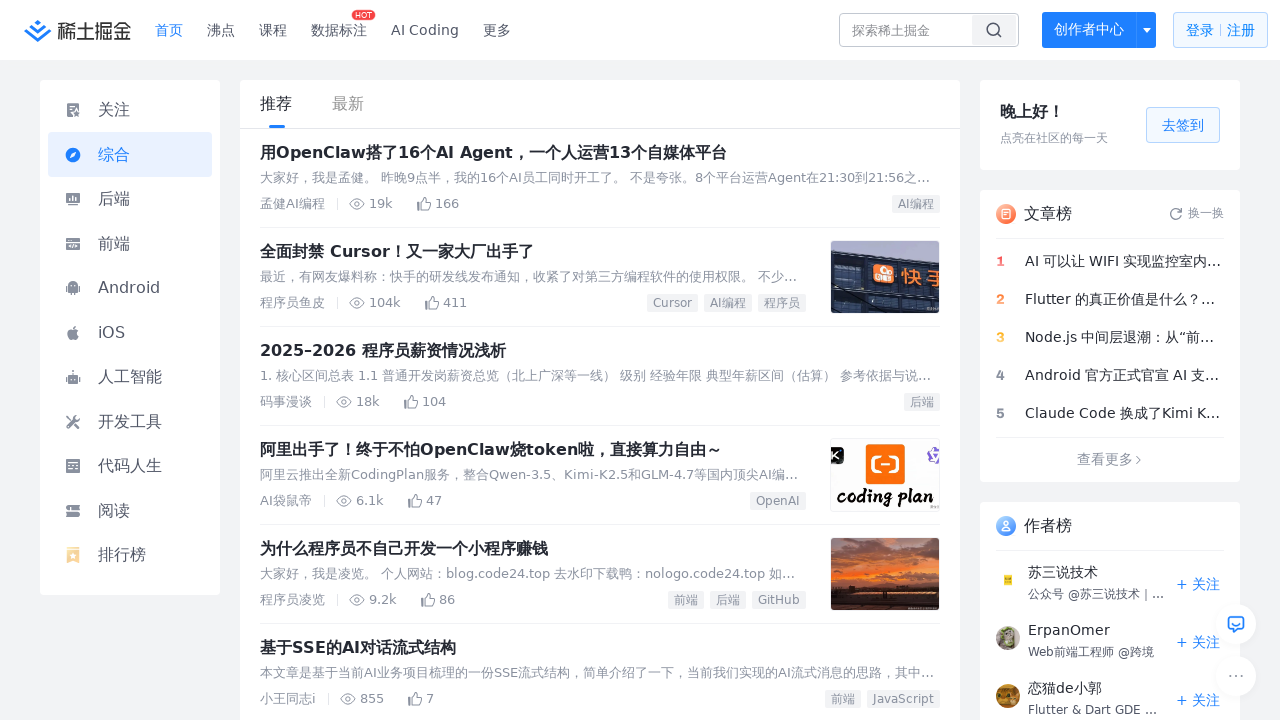

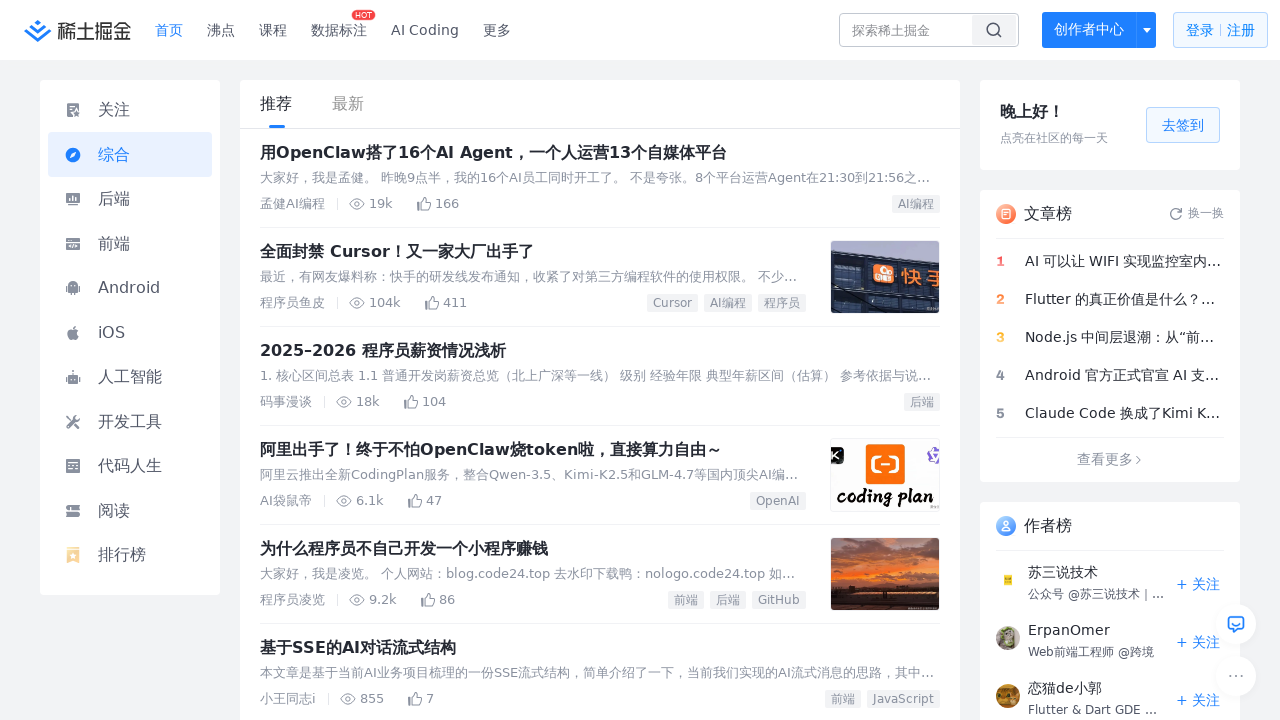